Tests checkbox functionality by toggling two checkboxes and verifying their states change correctly

Starting URL: http://the-internet.herokuapp.com/checkboxes

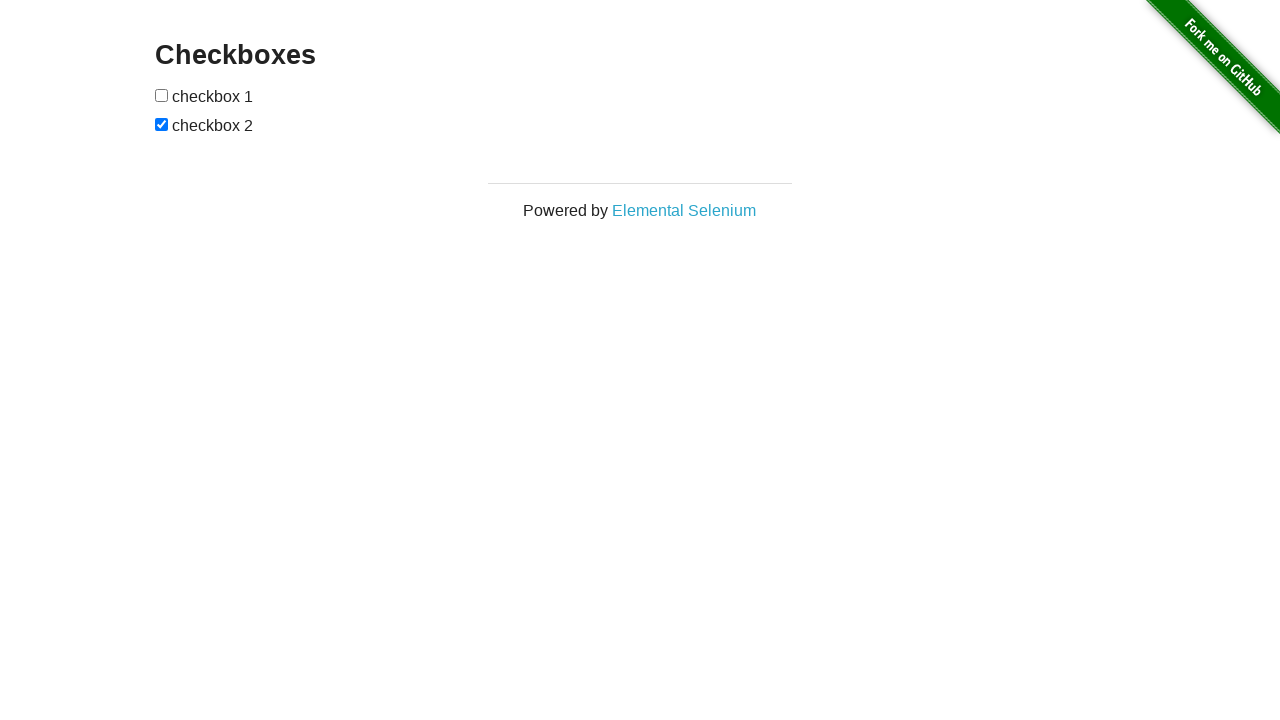

Retrieved all checkboxes from the page
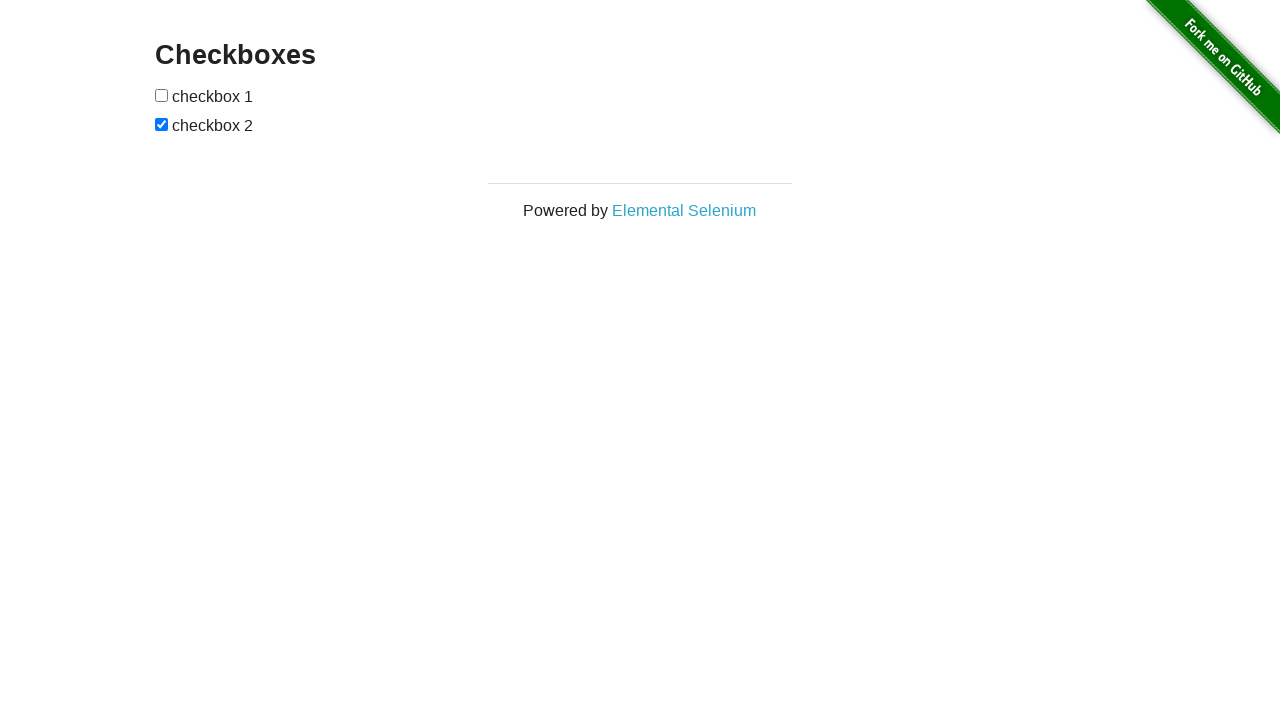

Selected first checkbox element
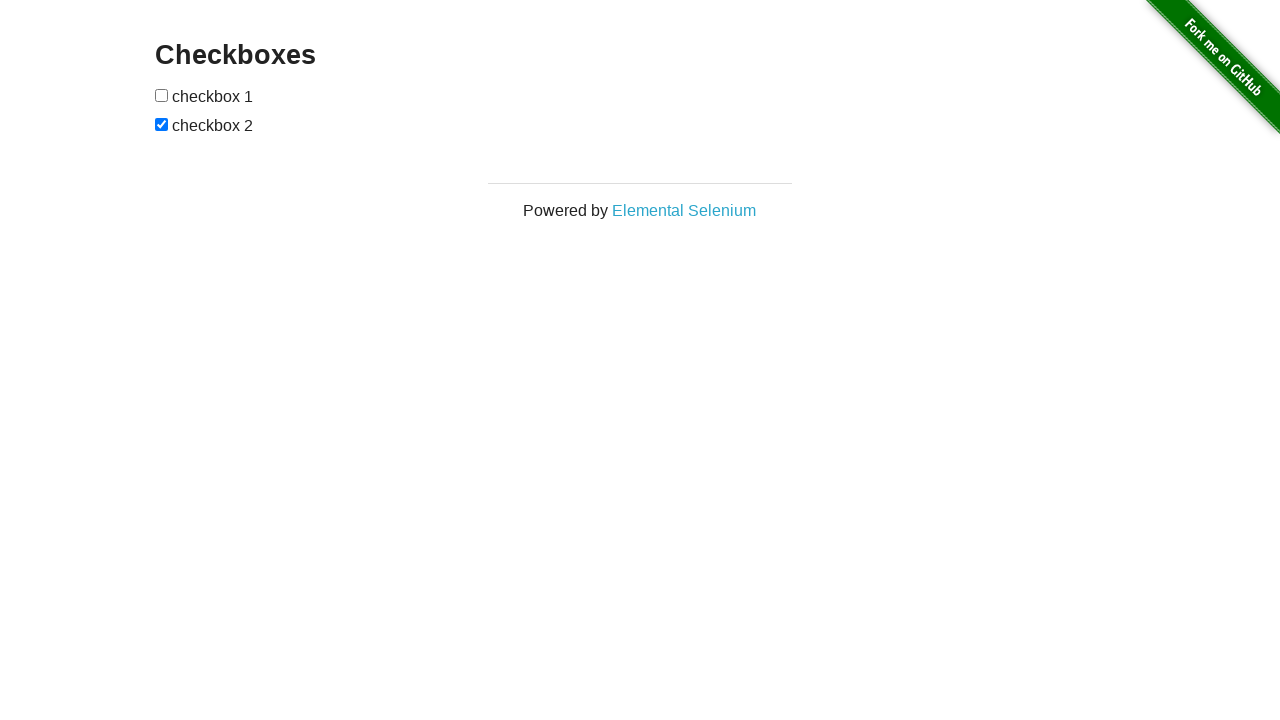

Verified first checkbox is initially unchecked
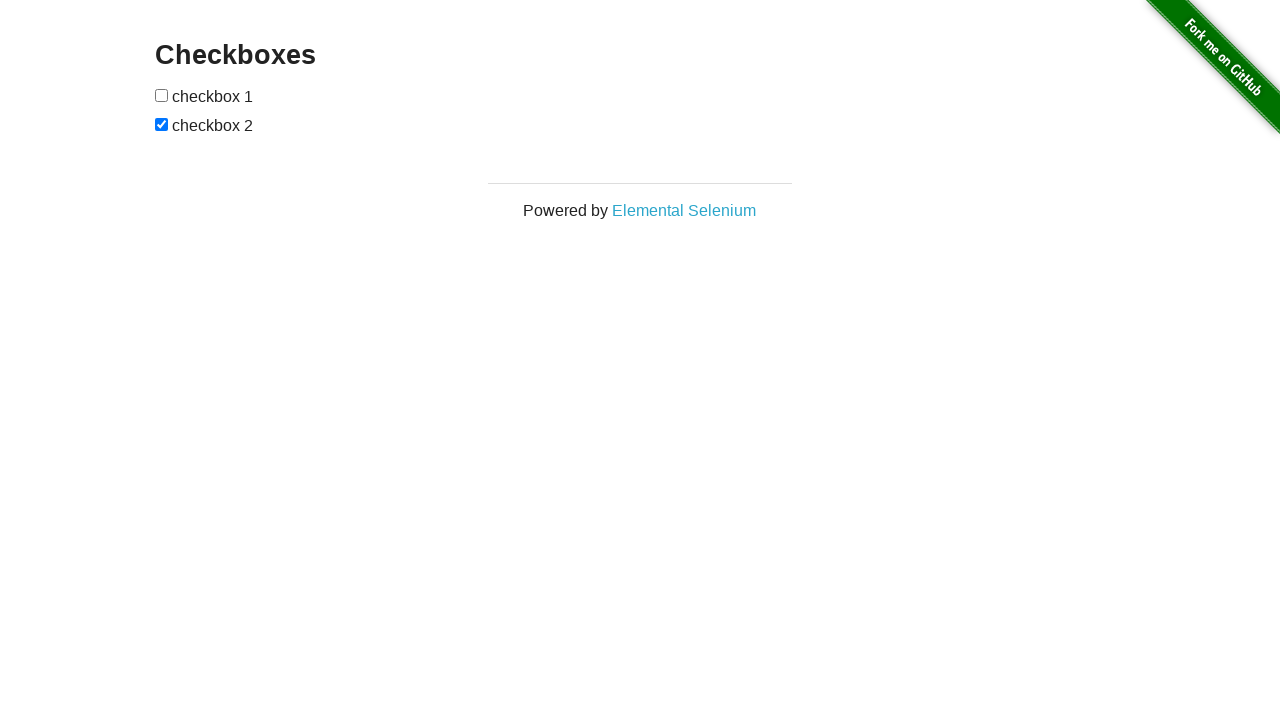

Clicked first checkbox to toggle it at (162, 95) on [type=checkbox] >> nth=0
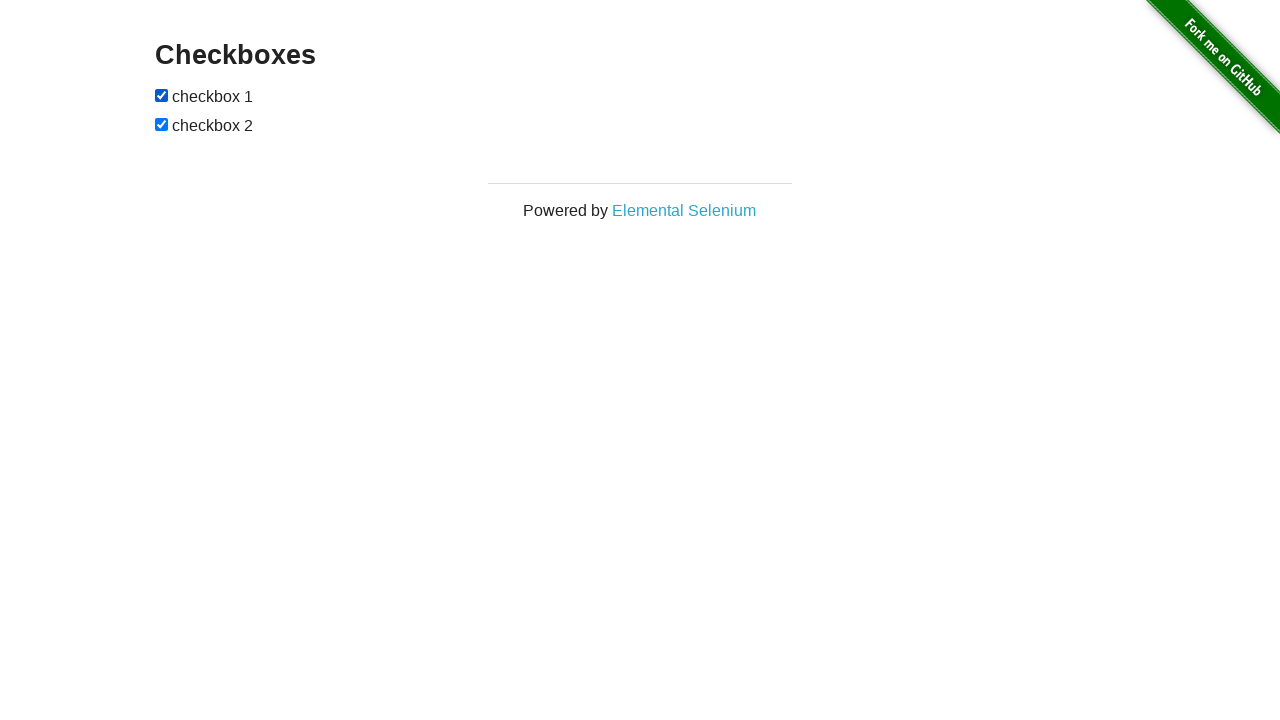

Verified first checkbox is now checked
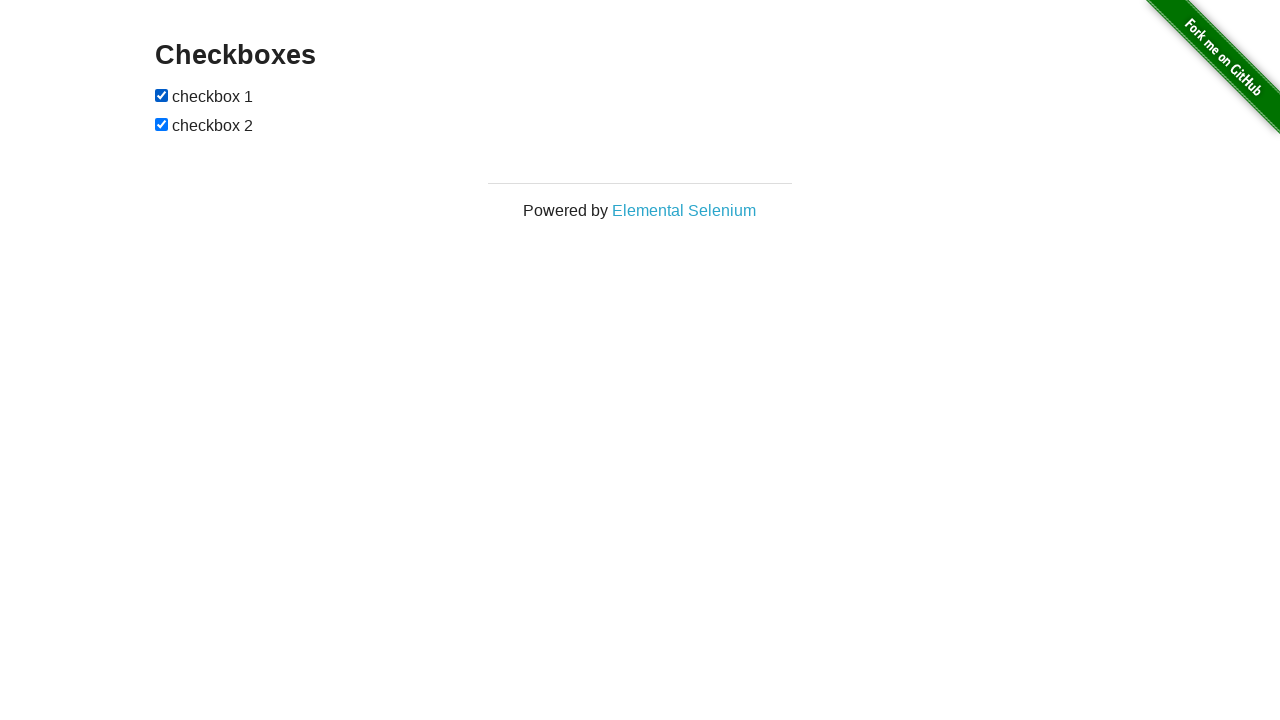

Selected second checkbox element
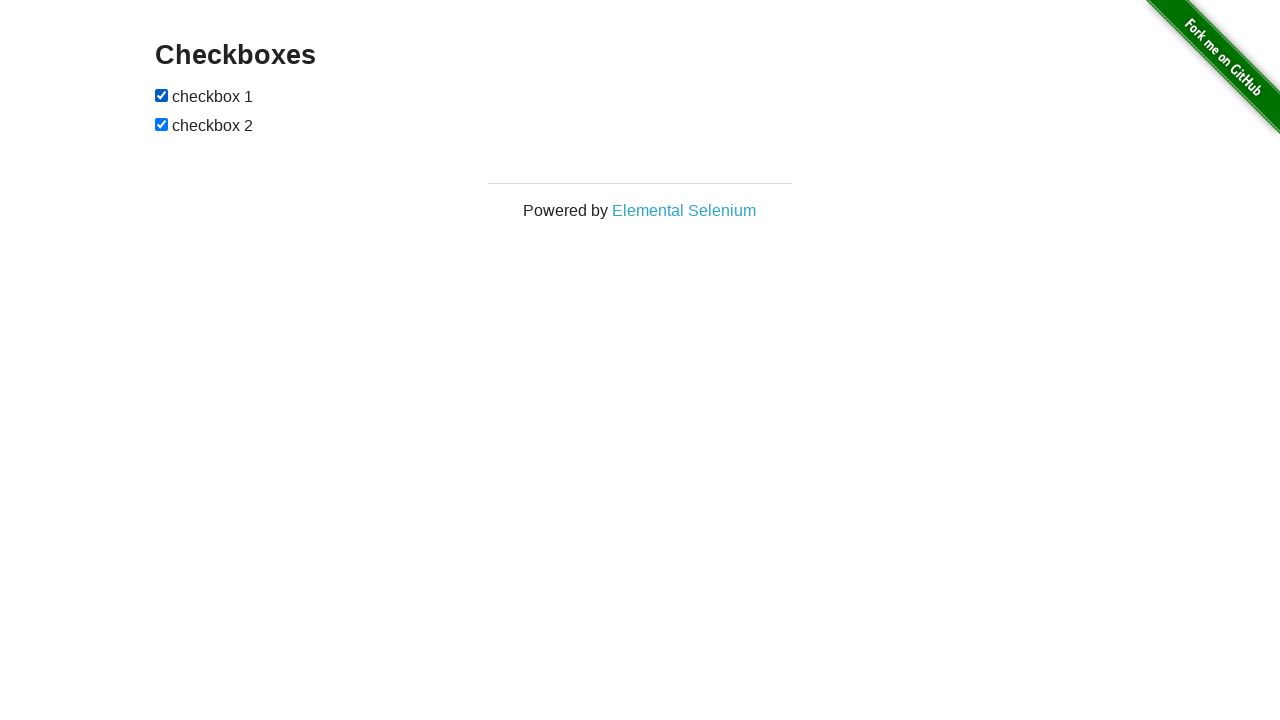

Verified second checkbox is initially checked
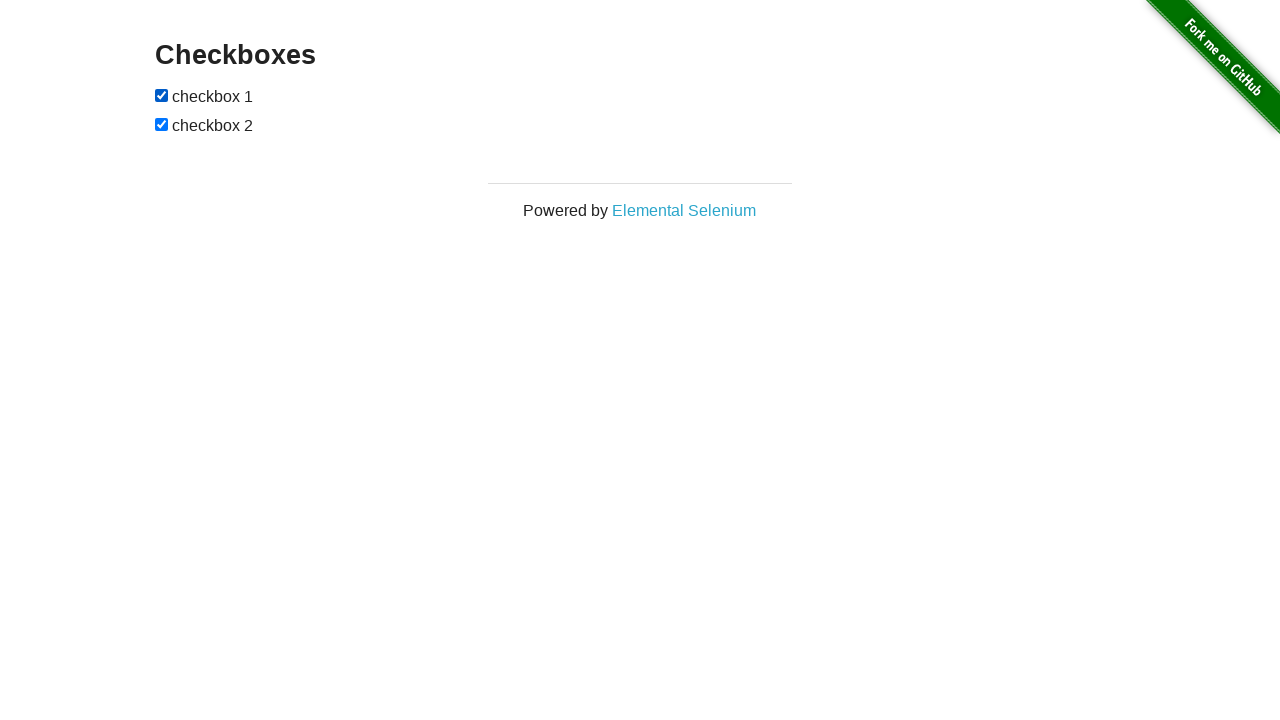

Clicked second checkbox to toggle it at (162, 124) on [type=checkbox] >> nth=1
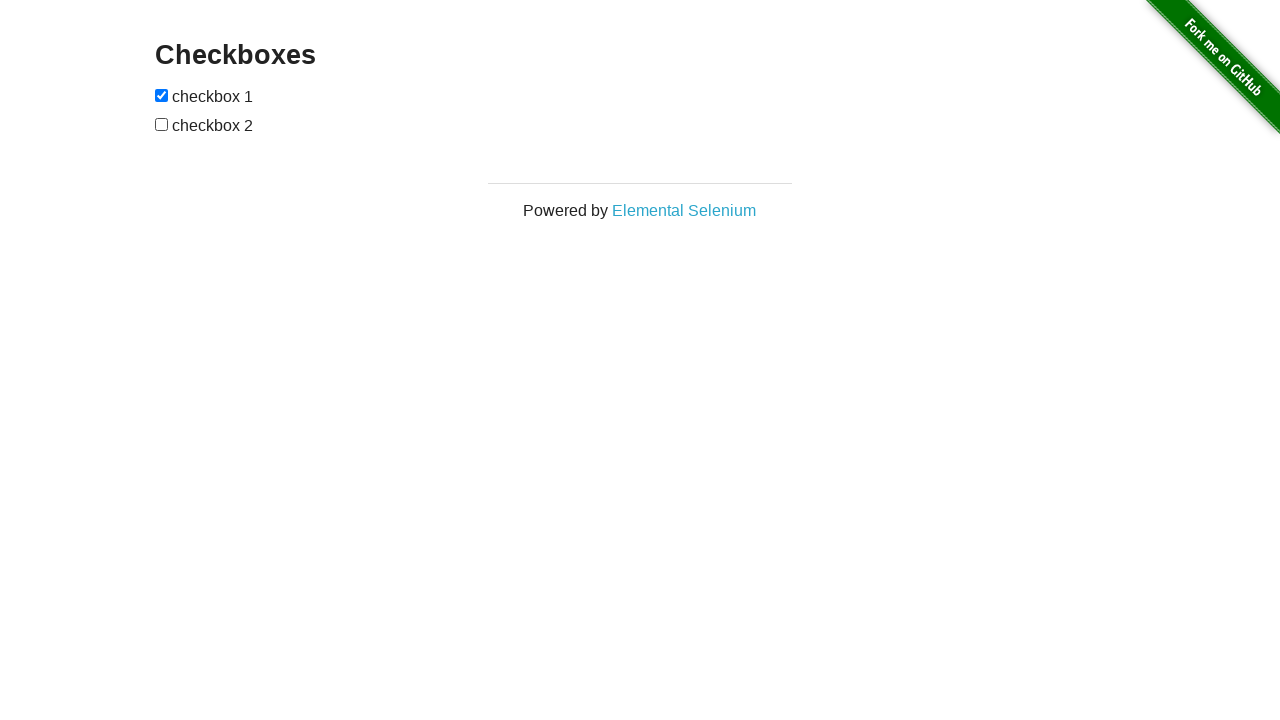

Verified second checkbox is now unchecked
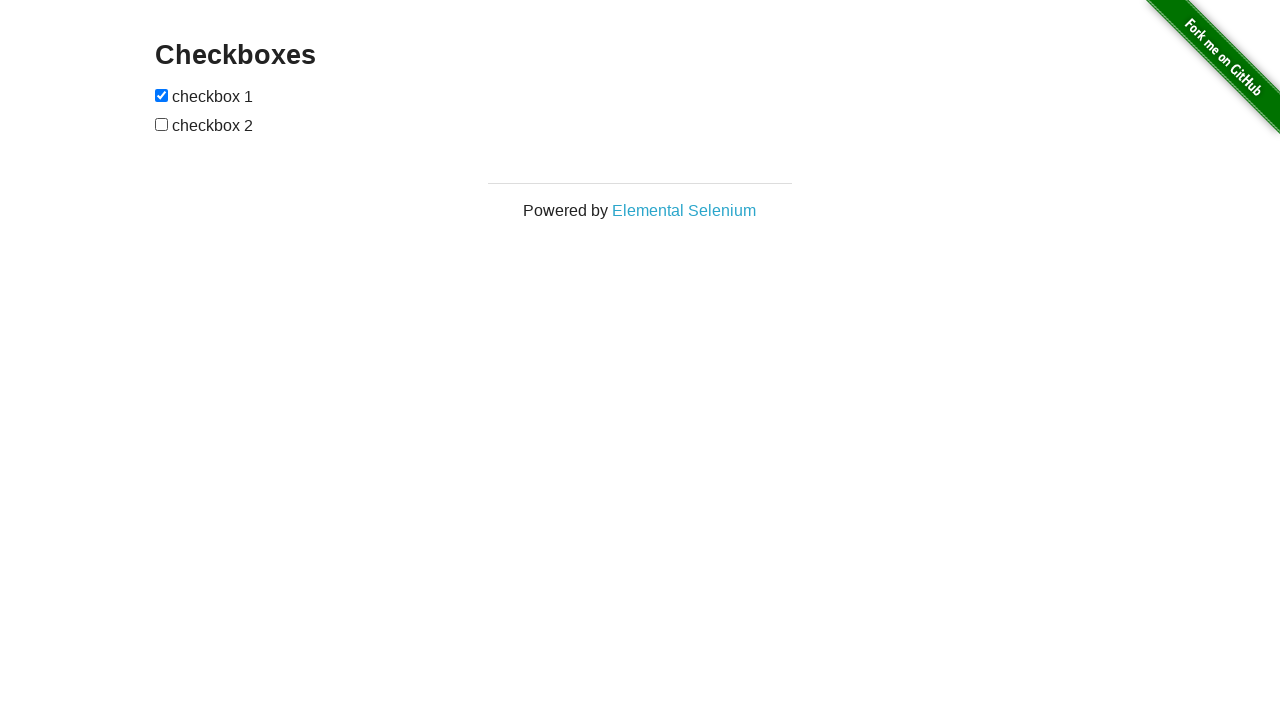

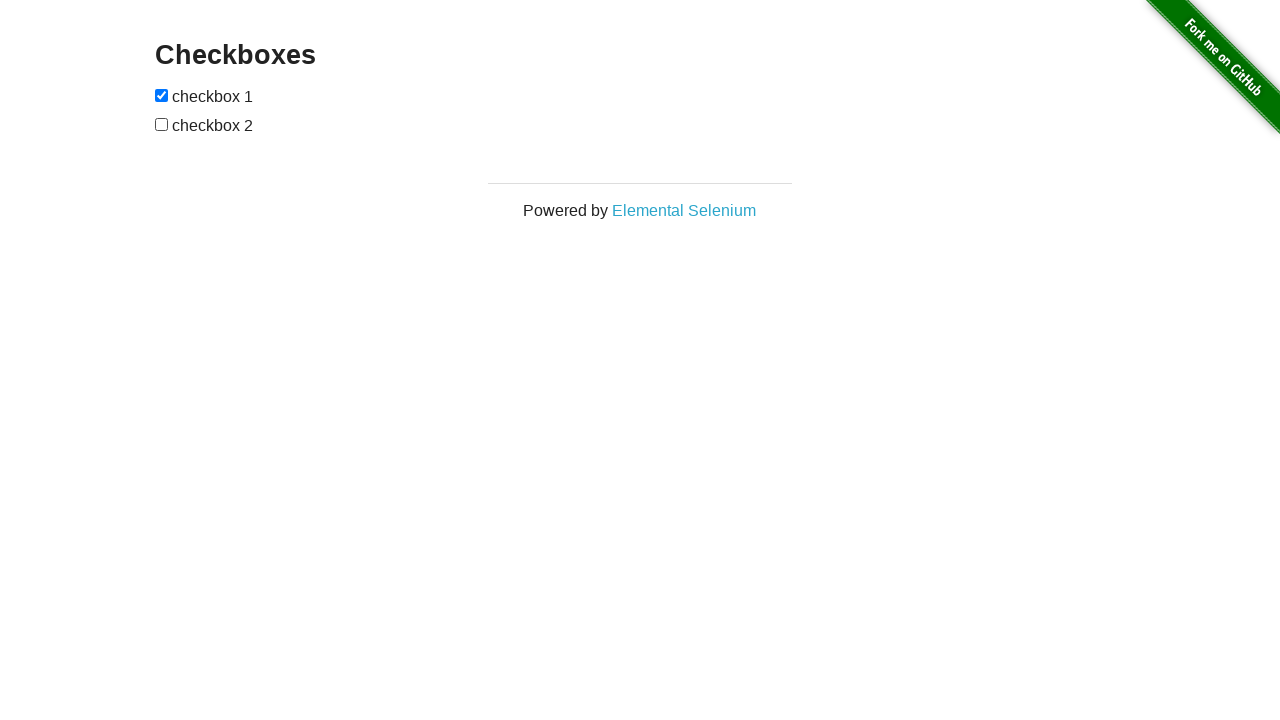